Tests the Python.org search functionality by entering "pycon" in the search box and verifying that results are returned

Starting URL: http://www.python.org

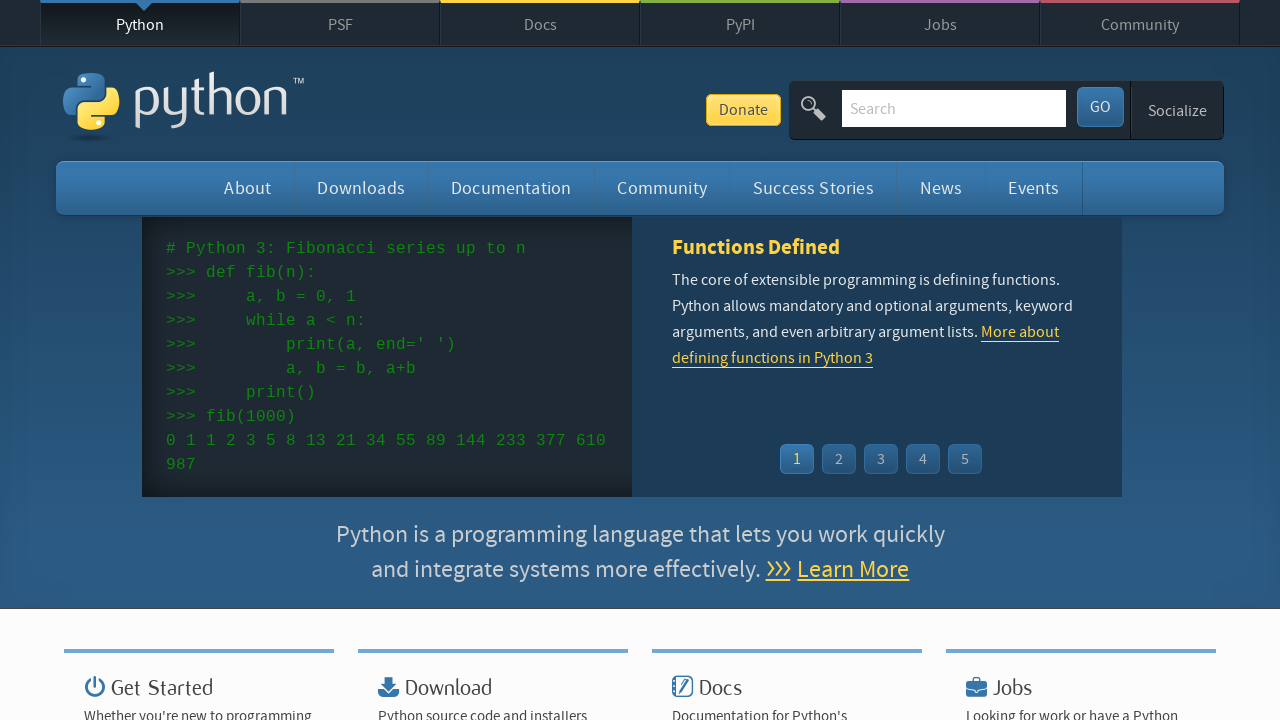

Verified 'Python' in page title
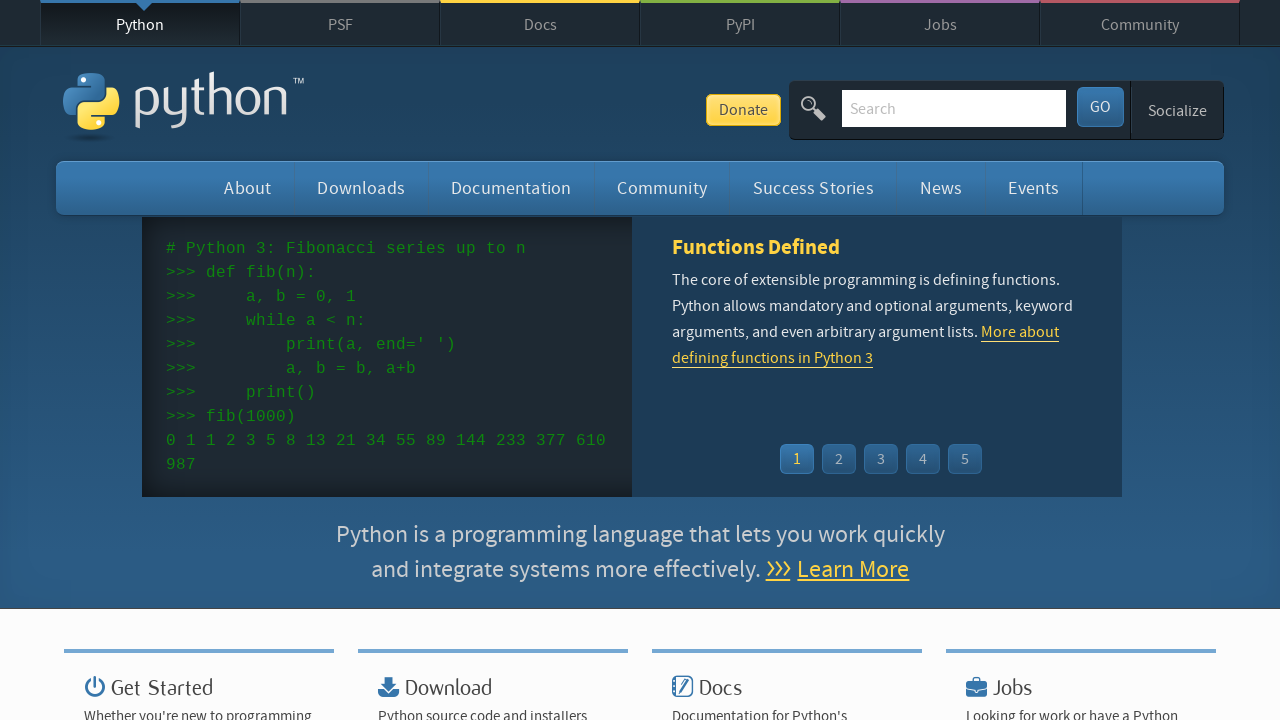

Located and cleared search input box on input[name='q']
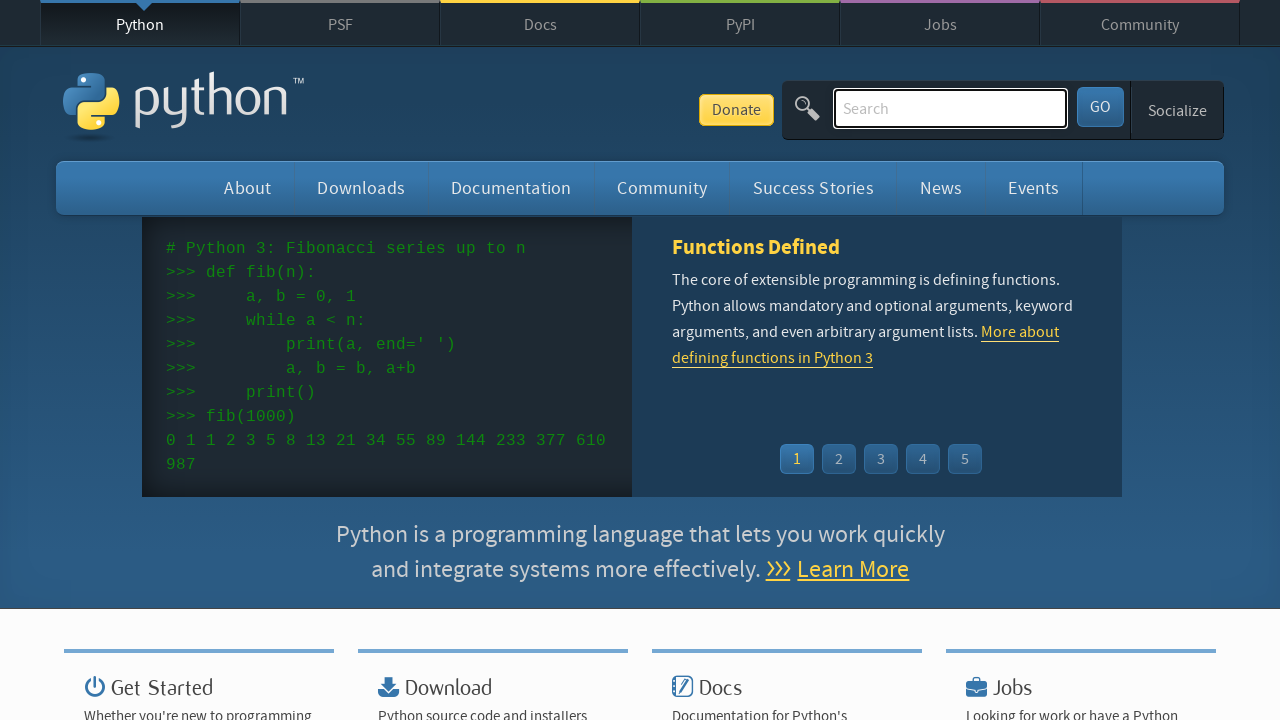

Filled search box with 'pycon' on input[name='q']
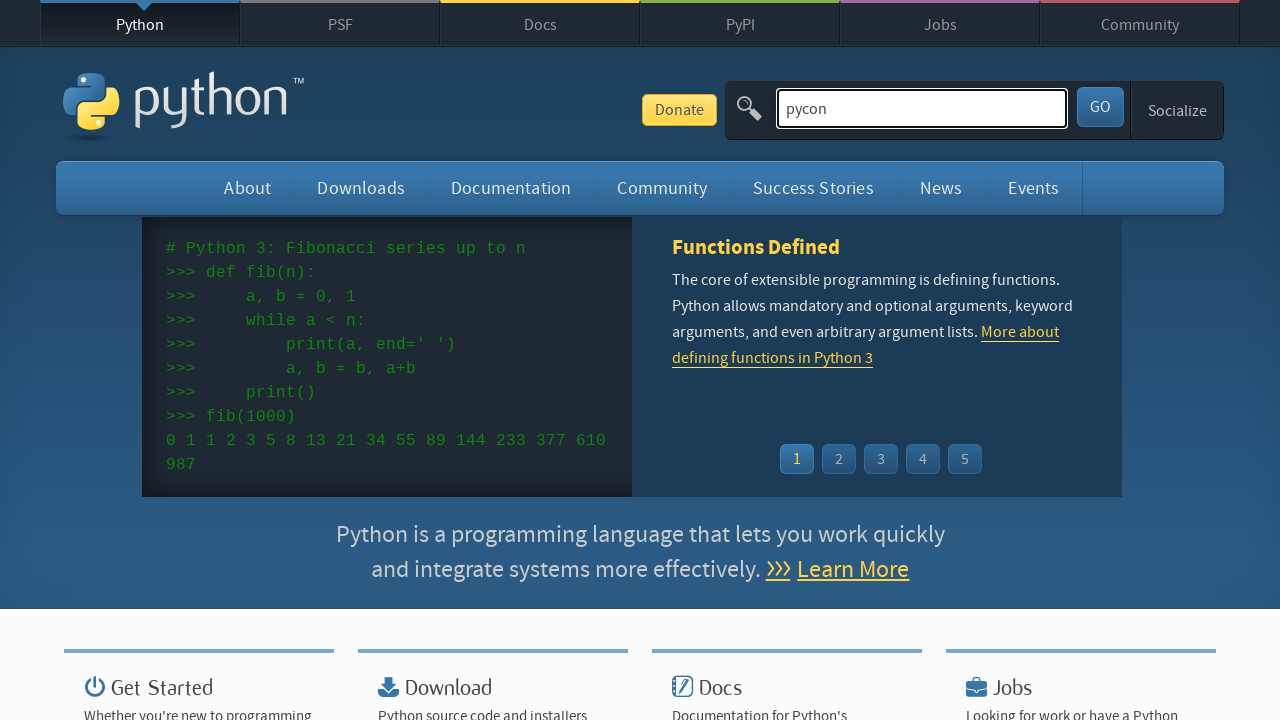

Pressed Enter to submit search on input[name='q']
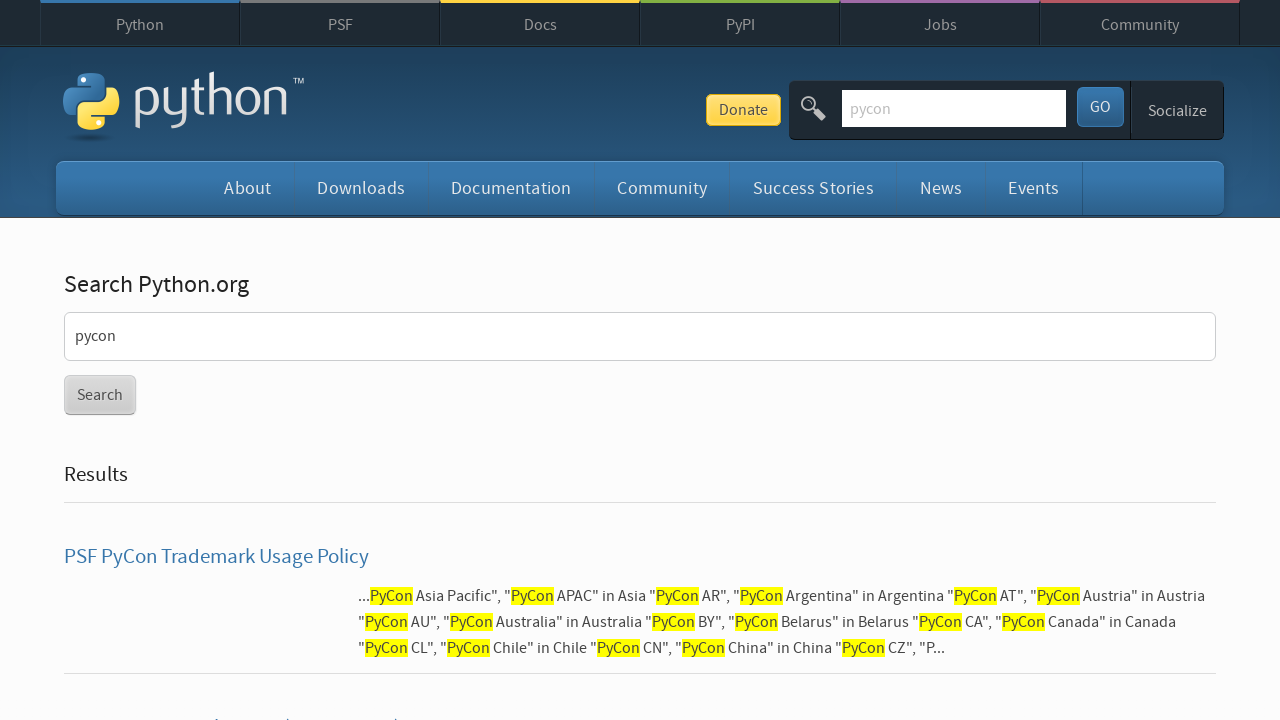

Waited for network to become idle and results to load
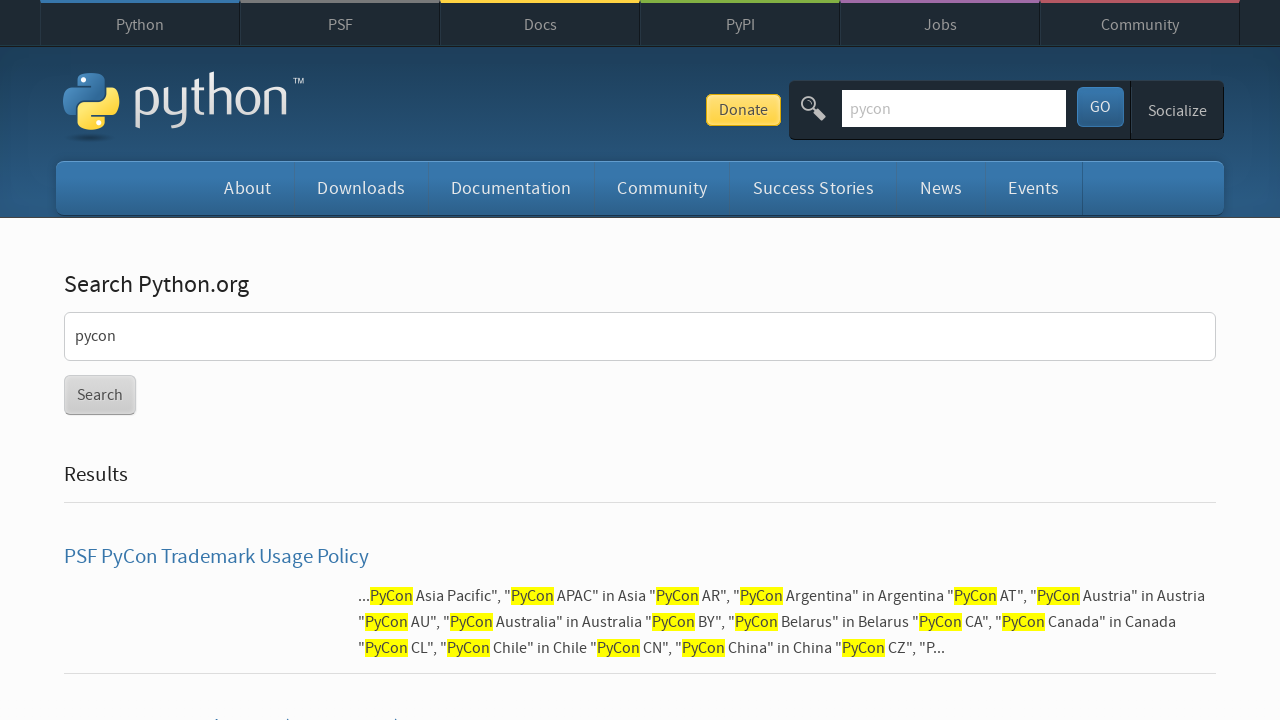

Verified search results were returned (no 'No results found' message)
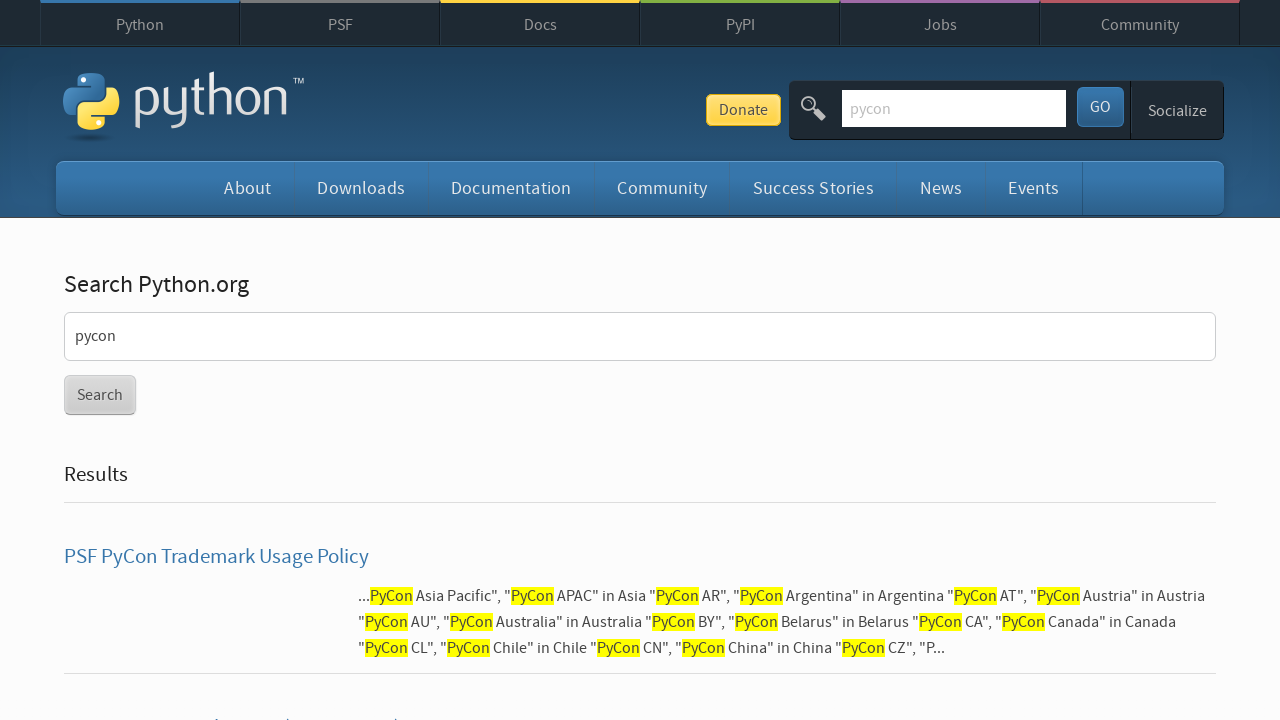

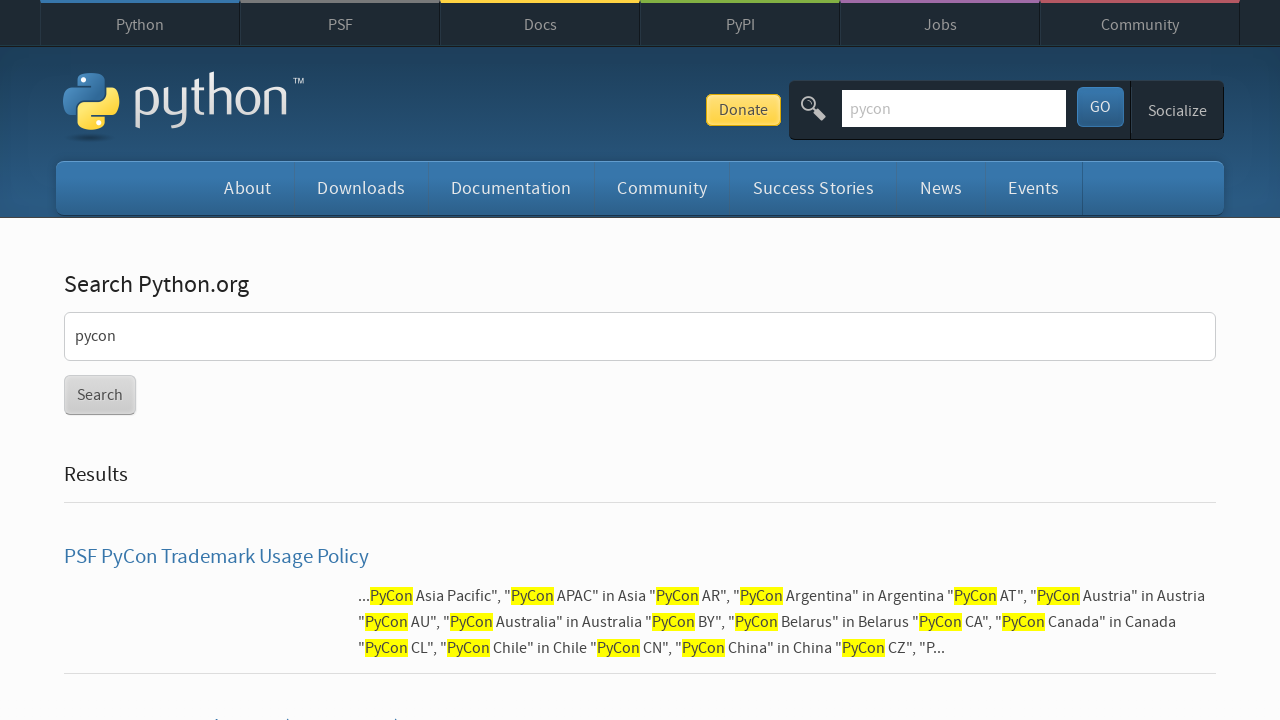